Tests login form validation with empty password

Starting URL: https://www.saucedemo.com/

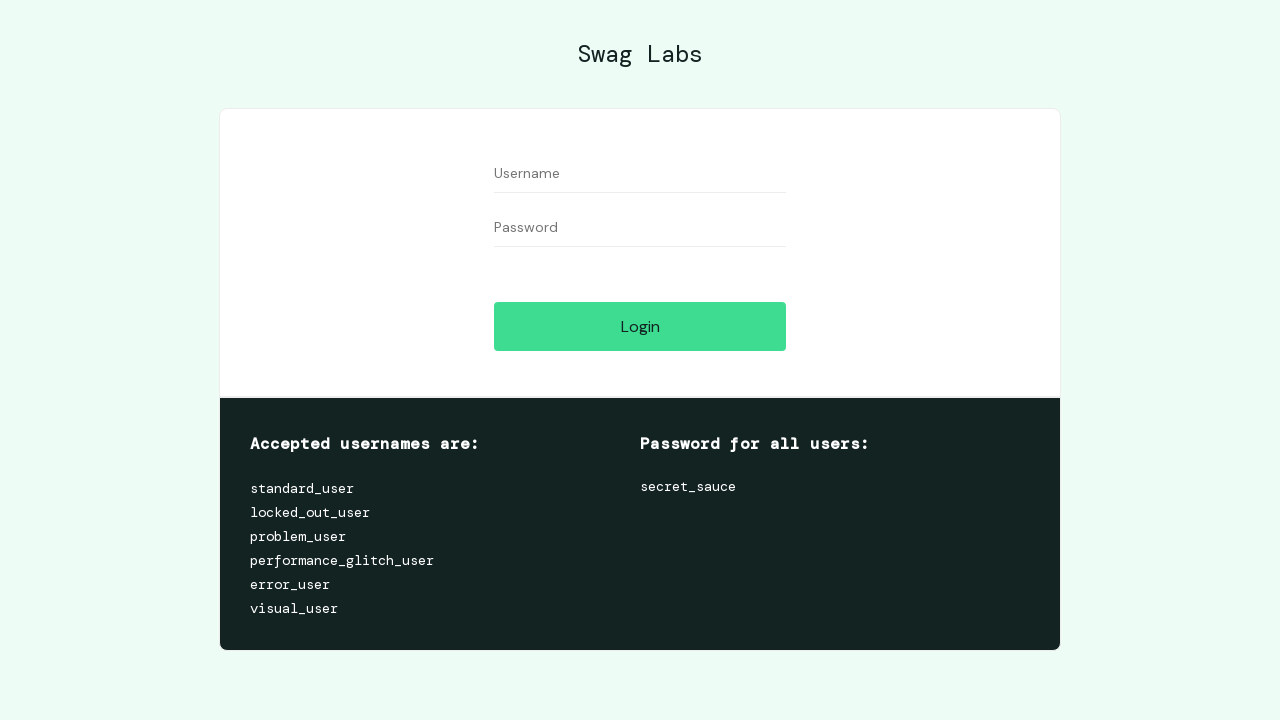

Filled username field with 'standard_user' on #user-name
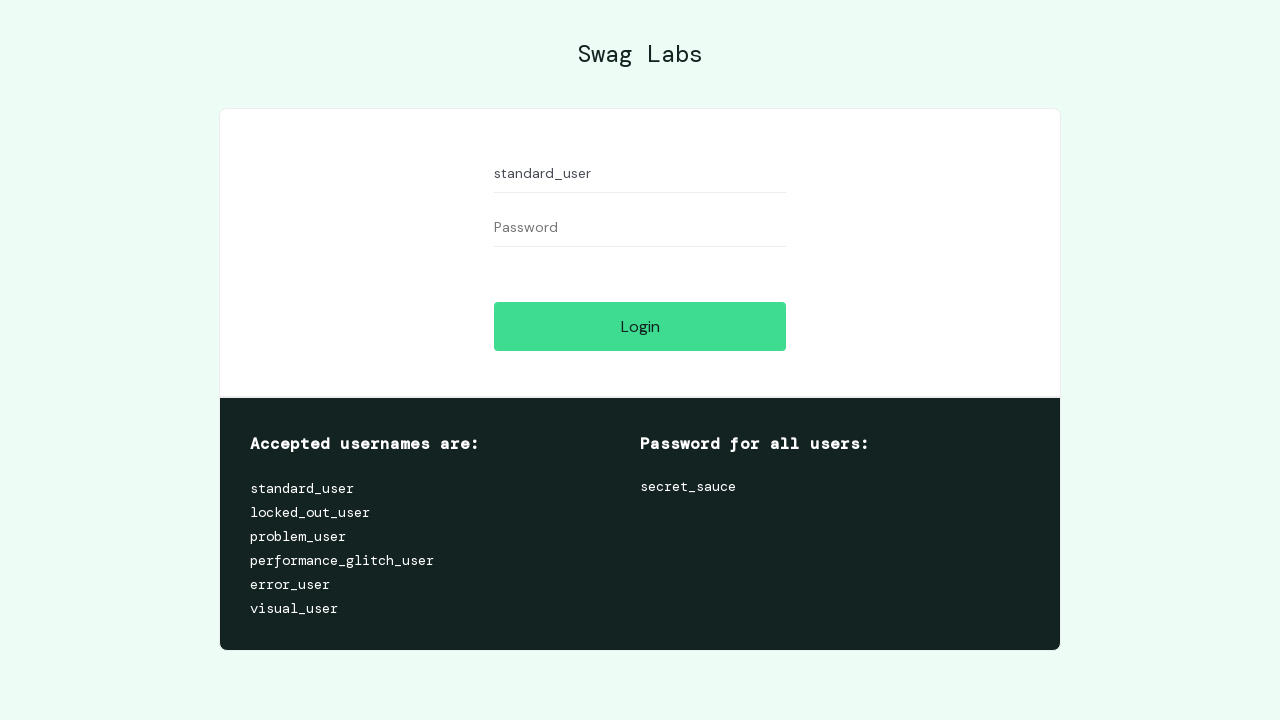

Left password field empty on #password
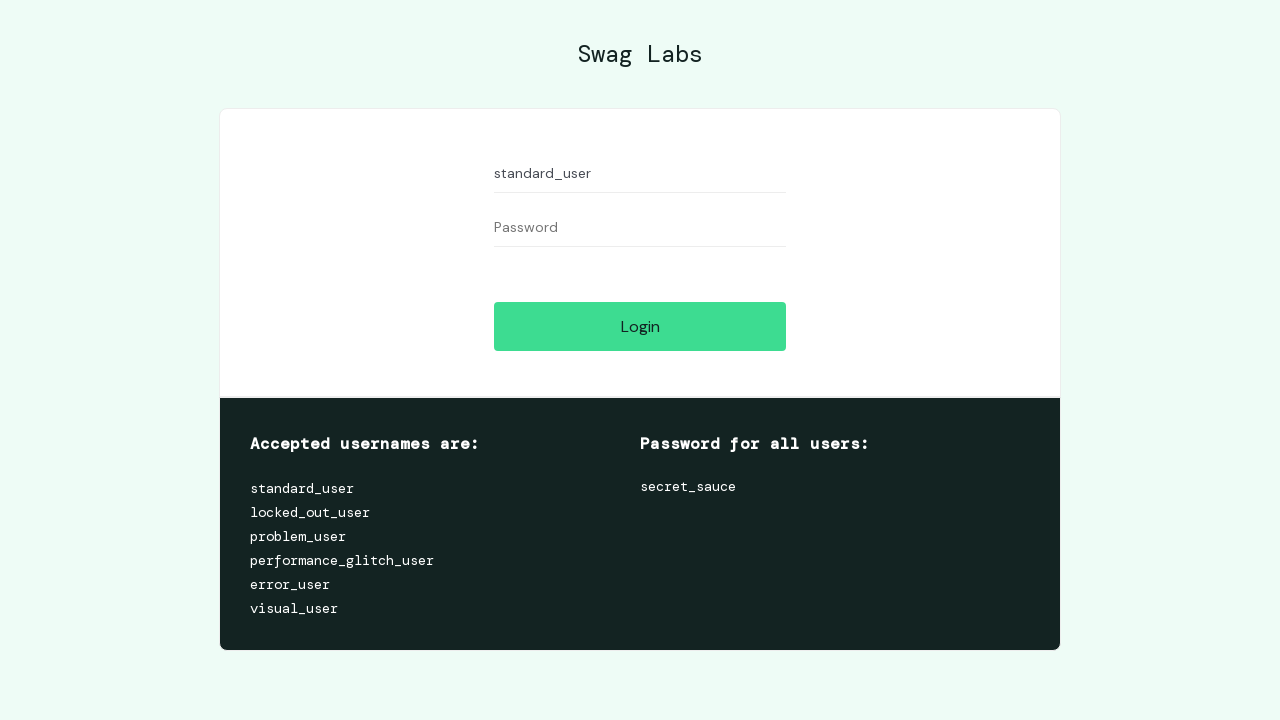

Clicked login button at (640, 326) on #login-button
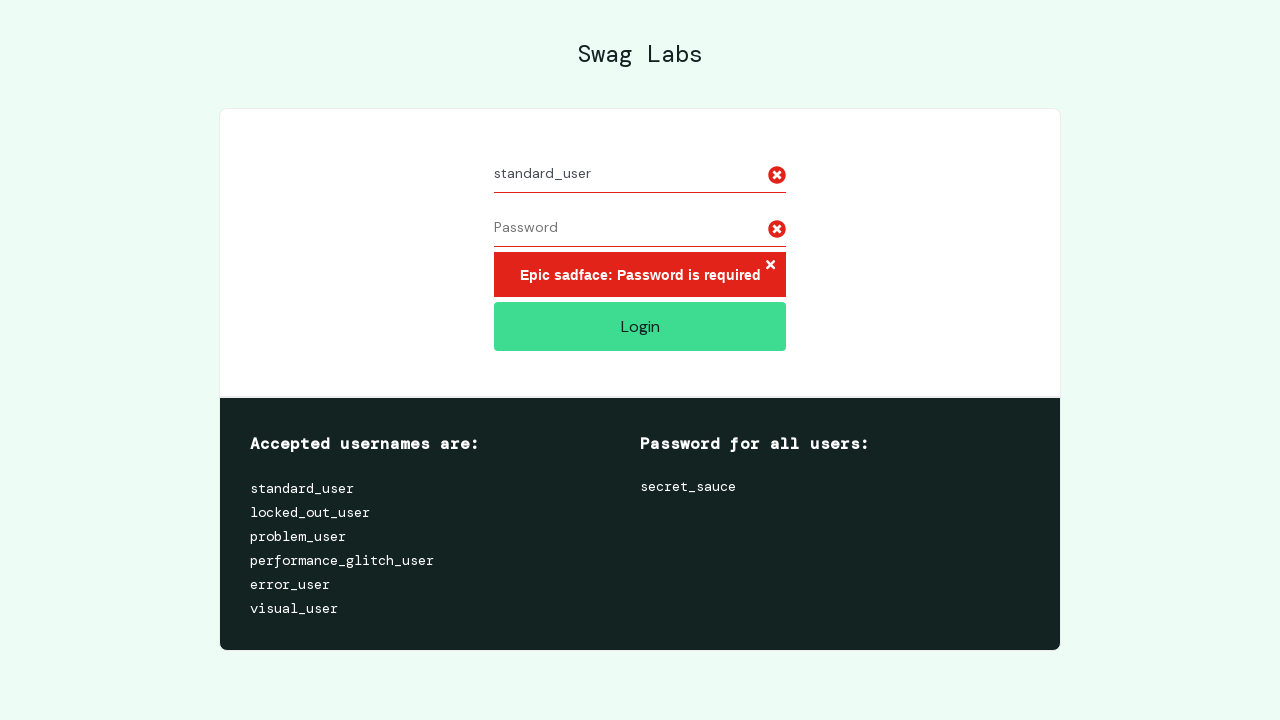

Located error message element
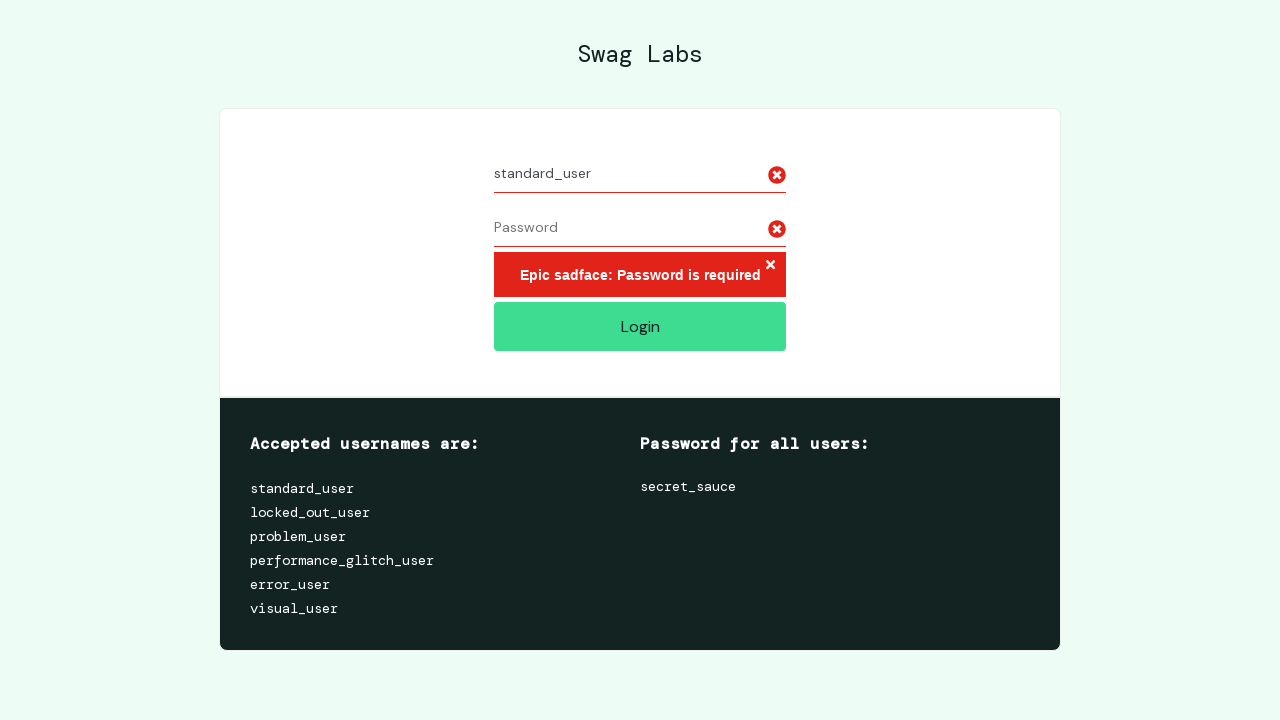

Verified error message displays 'Epic sadface: Password is required'
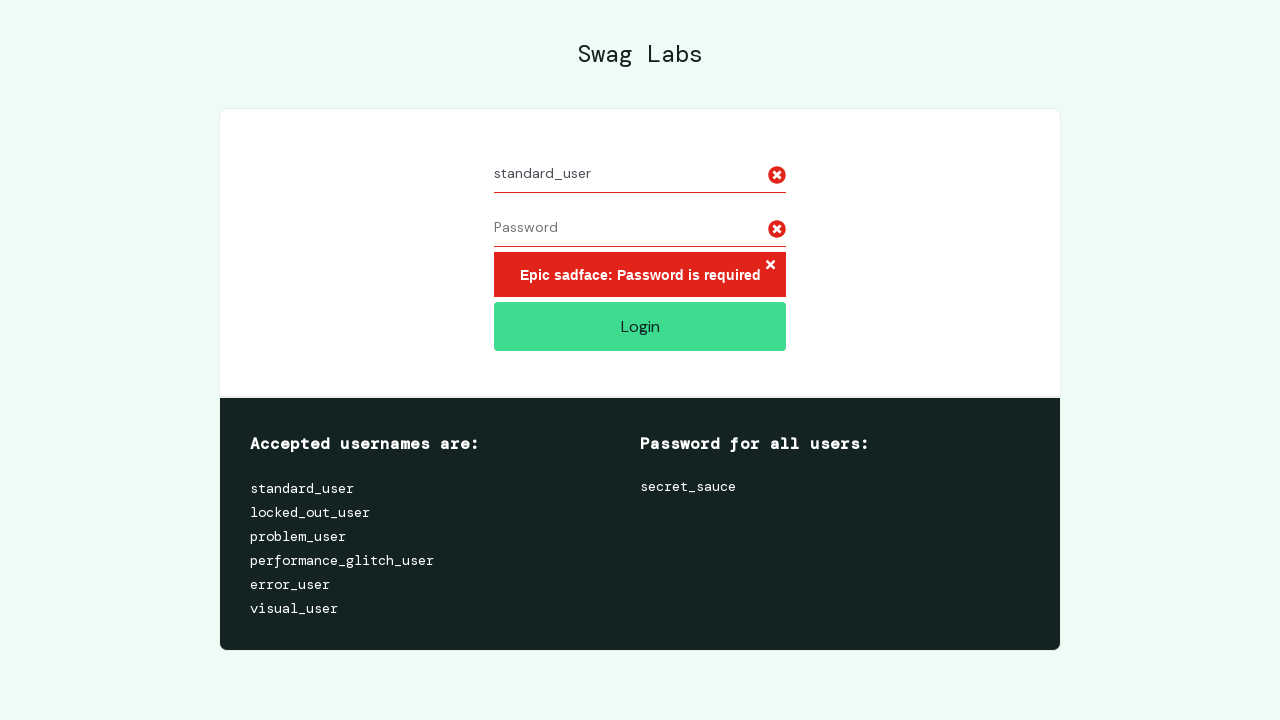

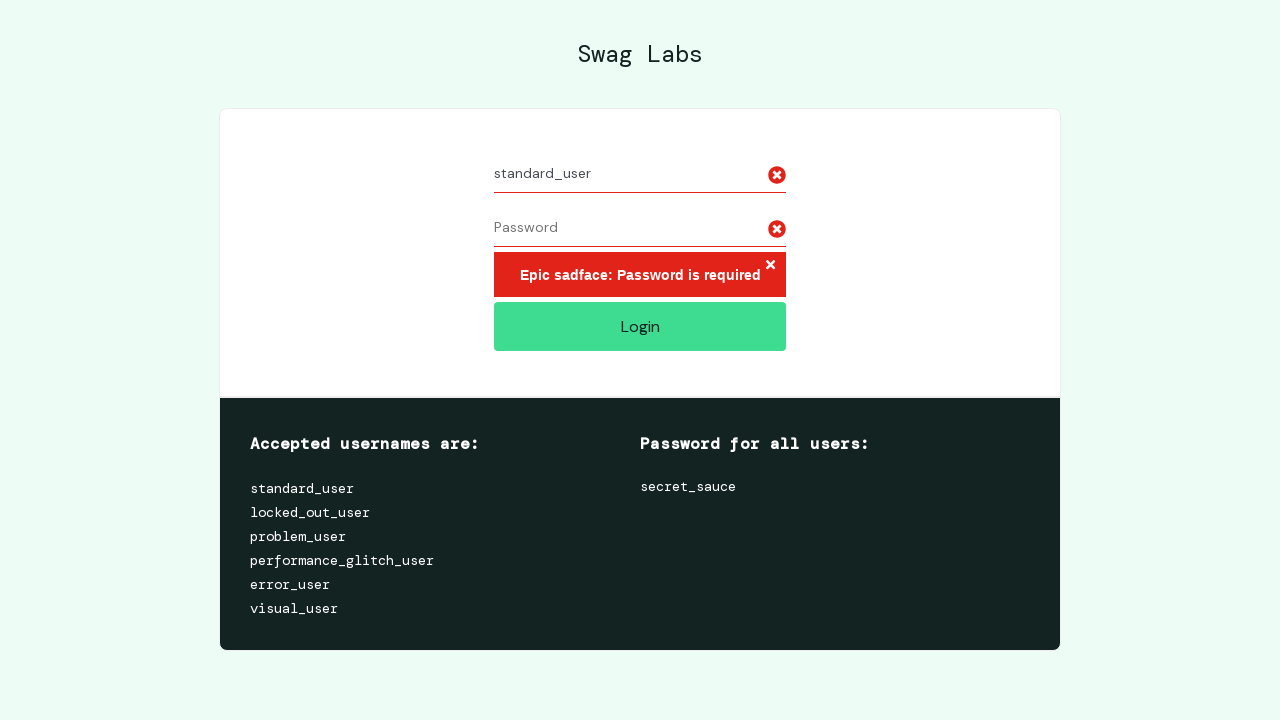